Tests non-retry assertions by verifying the text content of the main heading element

Starting URL: https://techglobal-training.com/frontend

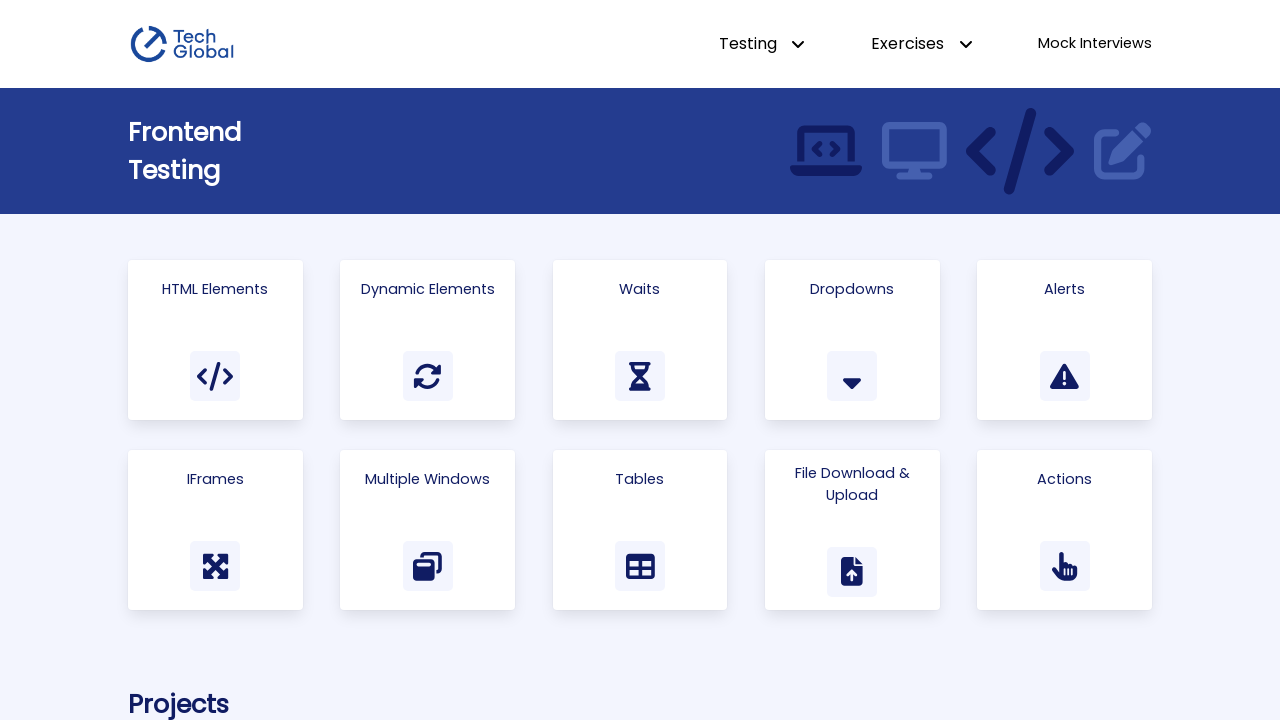

Clicked on 'HTML Elements' link at (215, 289) on text=HTML Elements
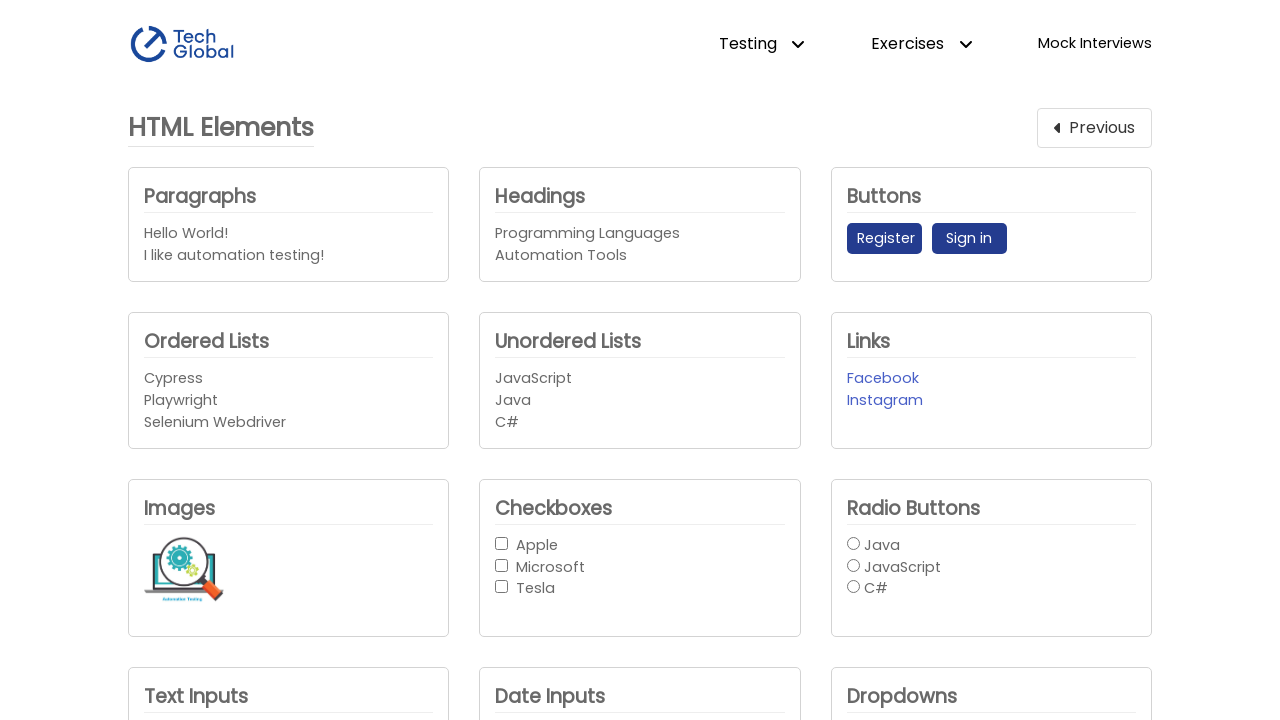

Main heading element loaded
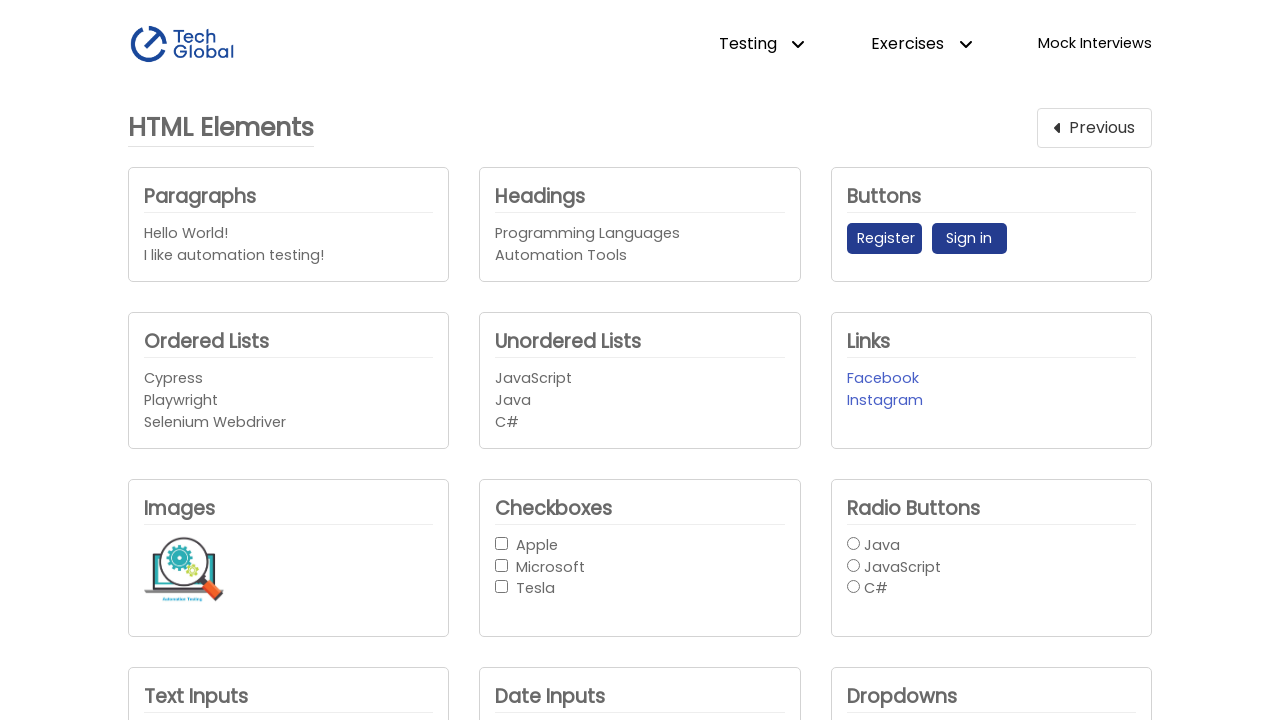

Retrieved main heading text: 'HTML Elements'
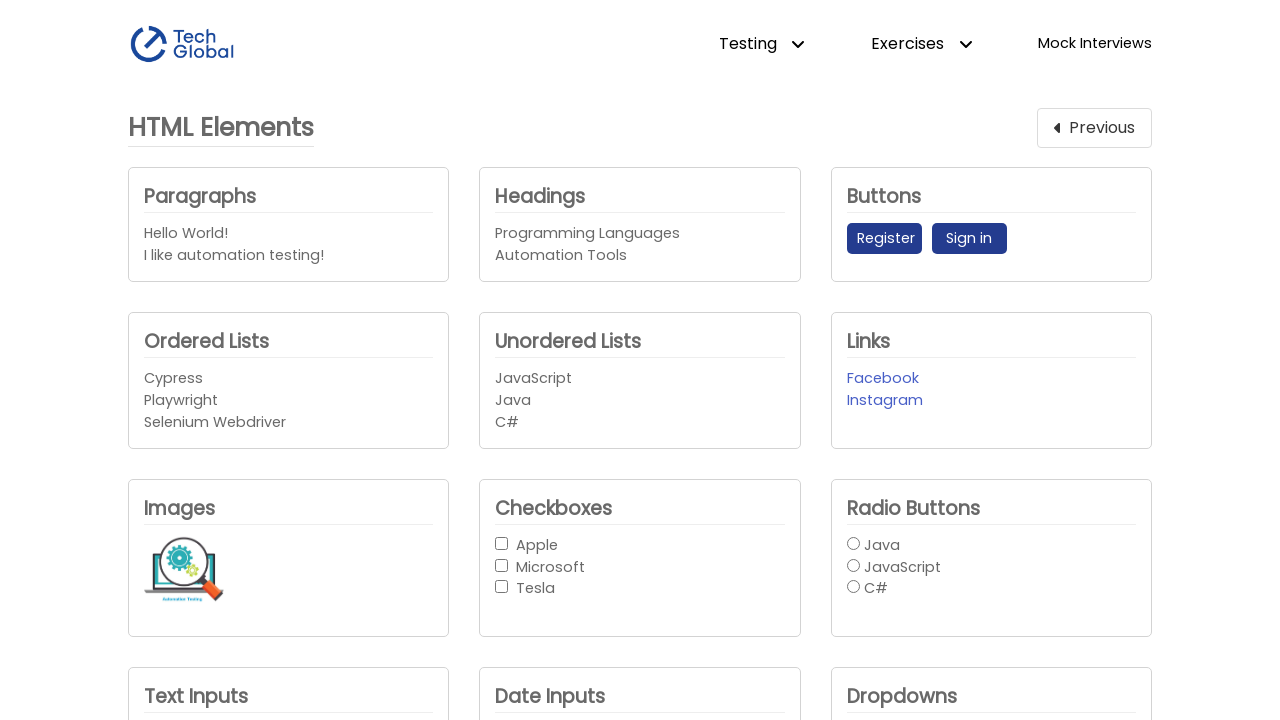

Verified main heading text equals 'HTML Elements'
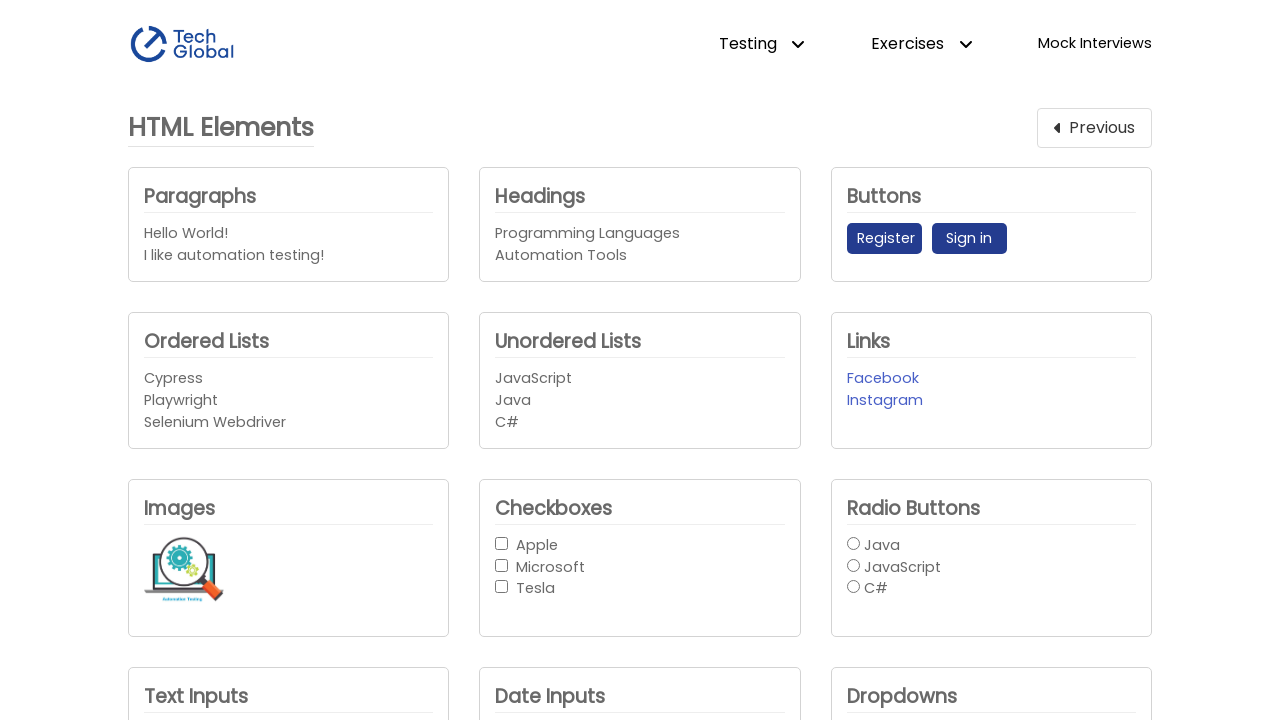

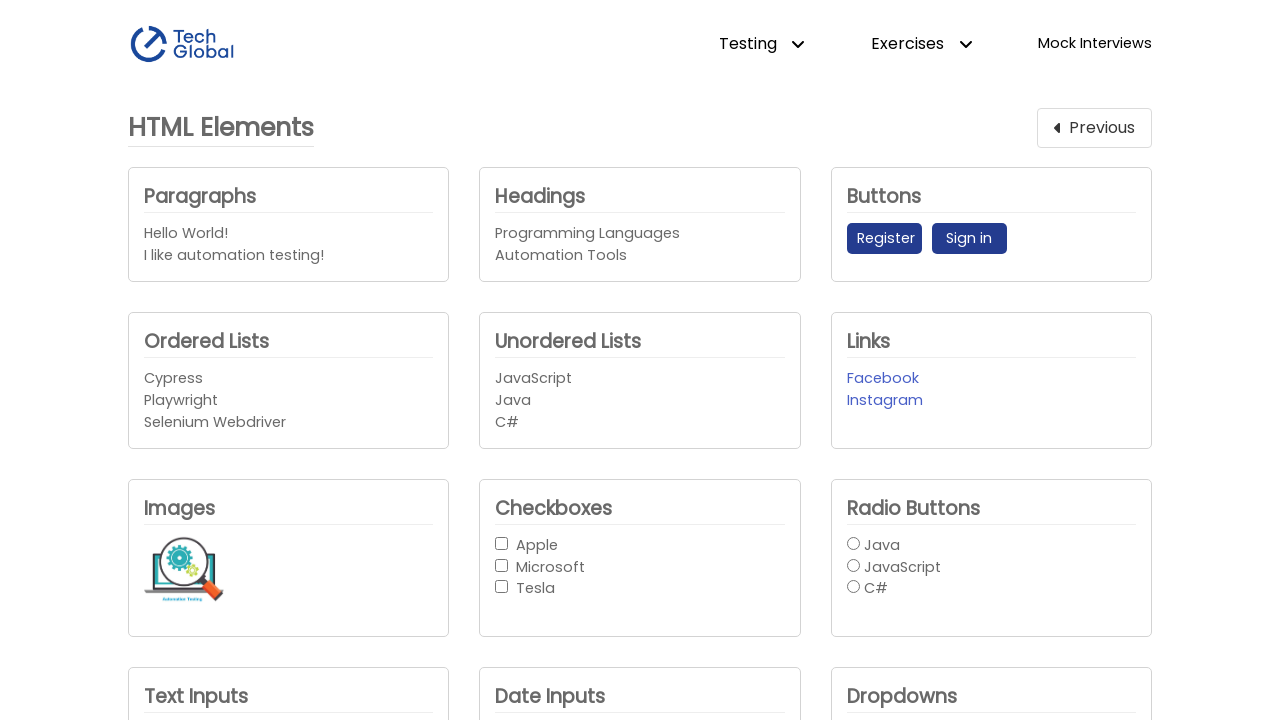